Tests marking all items as completed using the toggle-all checkbox.

Starting URL: https://demo.playwright.dev/todomvc

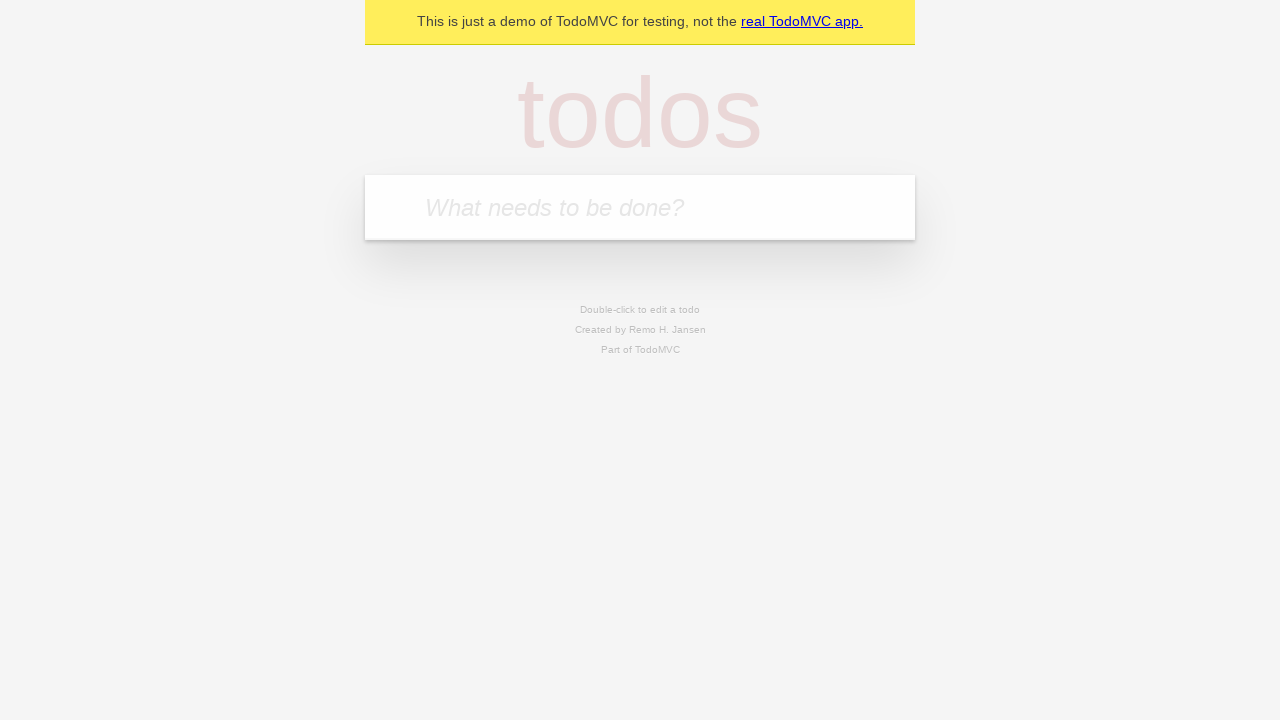

Filled todo input with 'buy some cheese' on internal:attr=[placeholder="What needs to be done?"i]
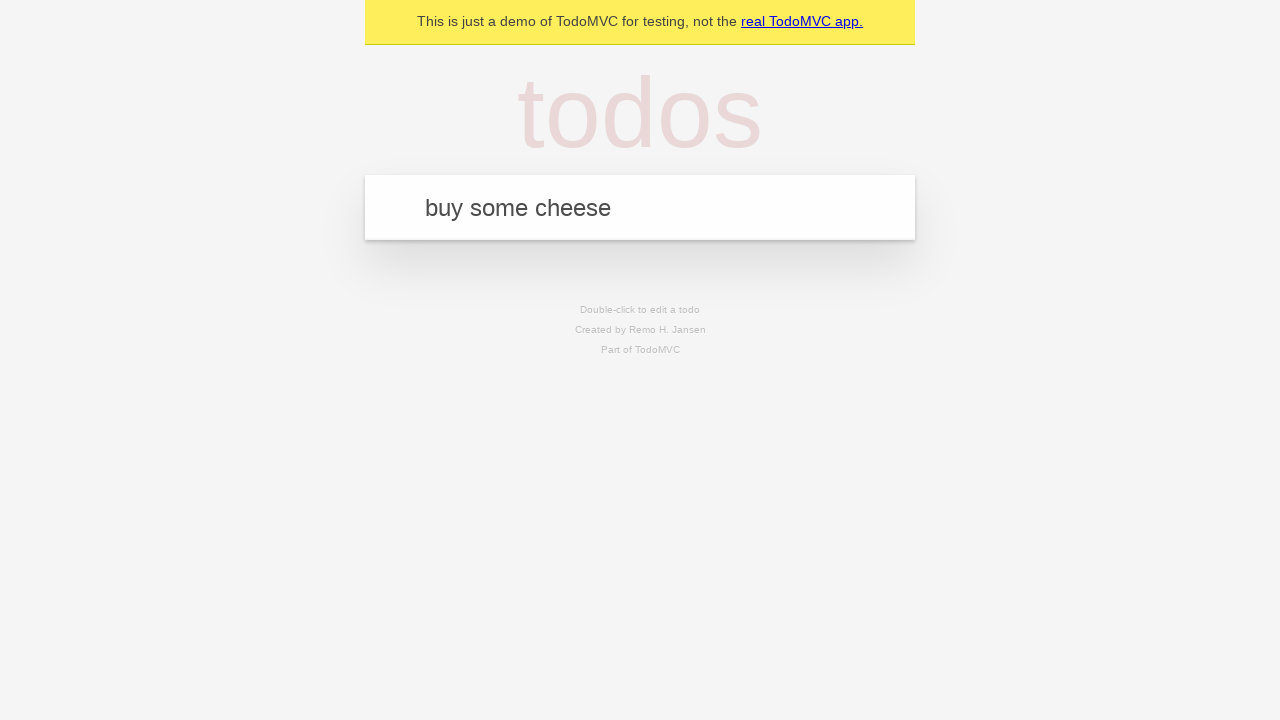

Pressed Enter to add first todo on internal:attr=[placeholder="What needs to be done?"i]
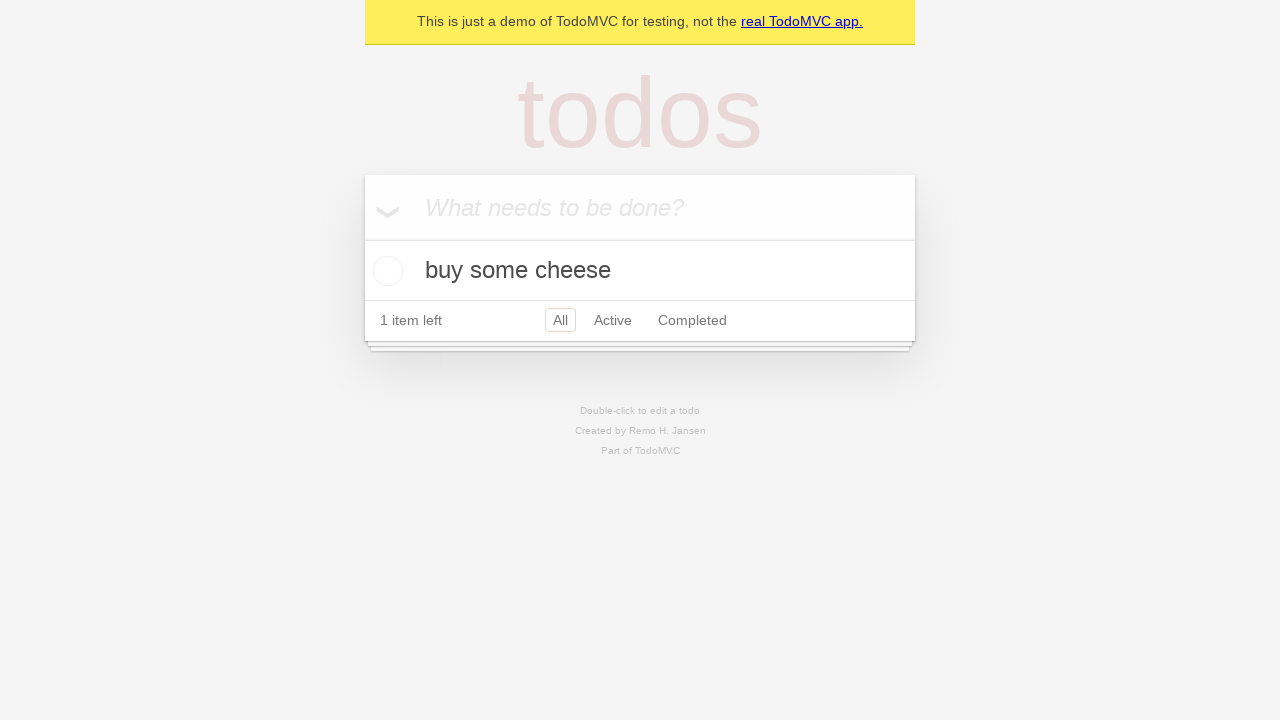

Filled todo input with 'feed the cat' on internal:attr=[placeholder="What needs to be done?"i]
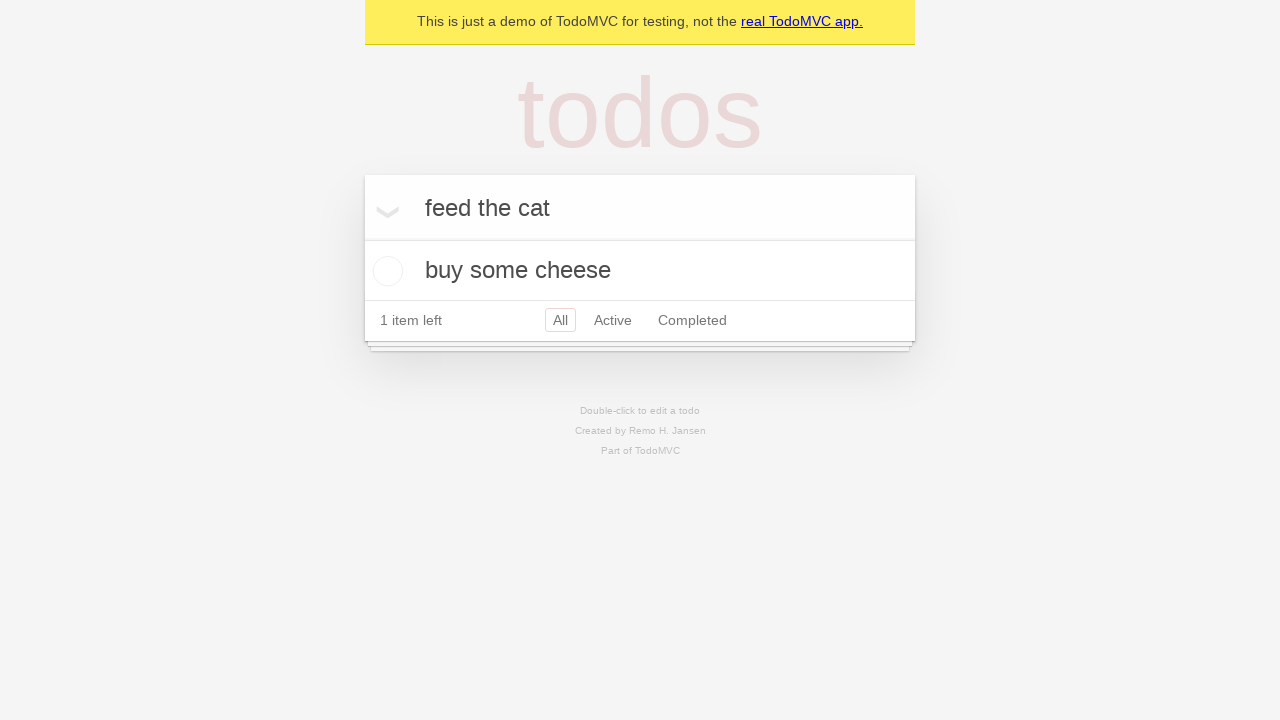

Pressed Enter to add second todo on internal:attr=[placeholder="What needs to be done?"i]
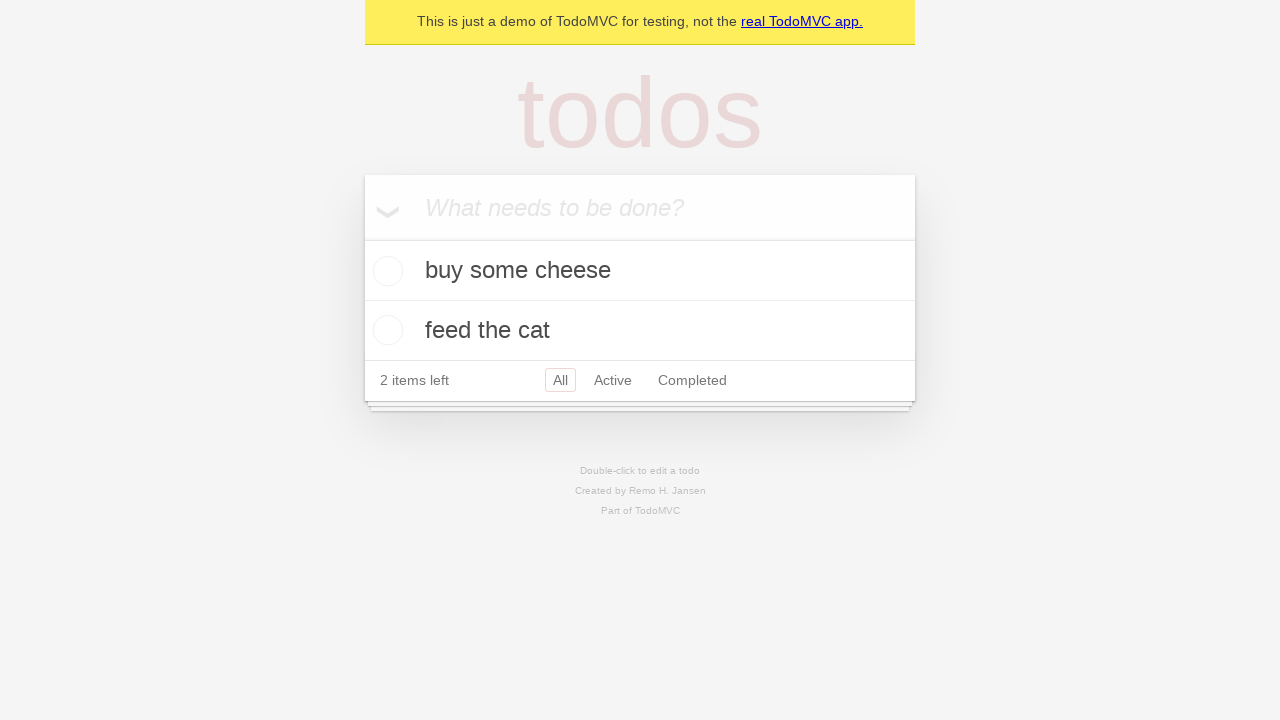

Filled todo input with 'book a doctors appointment' on internal:attr=[placeholder="What needs to be done?"i]
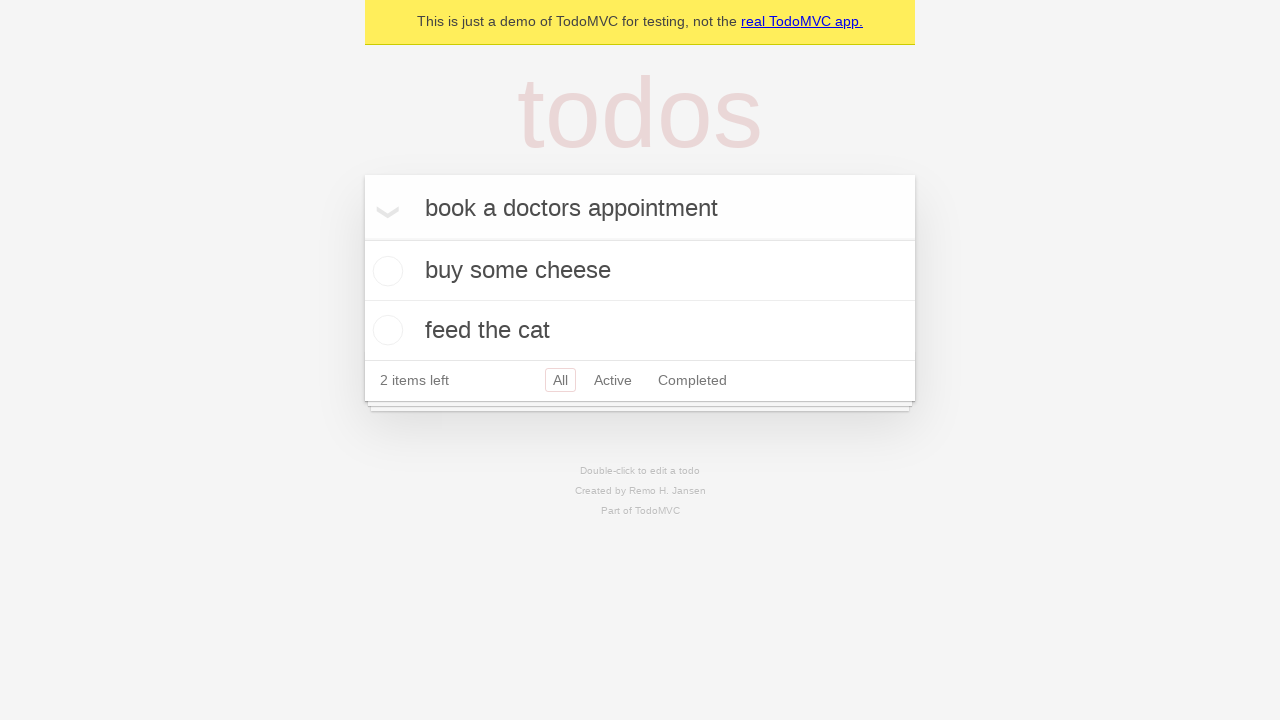

Pressed Enter to add third todo on internal:attr=[placeholder="What needs to be done?"i]
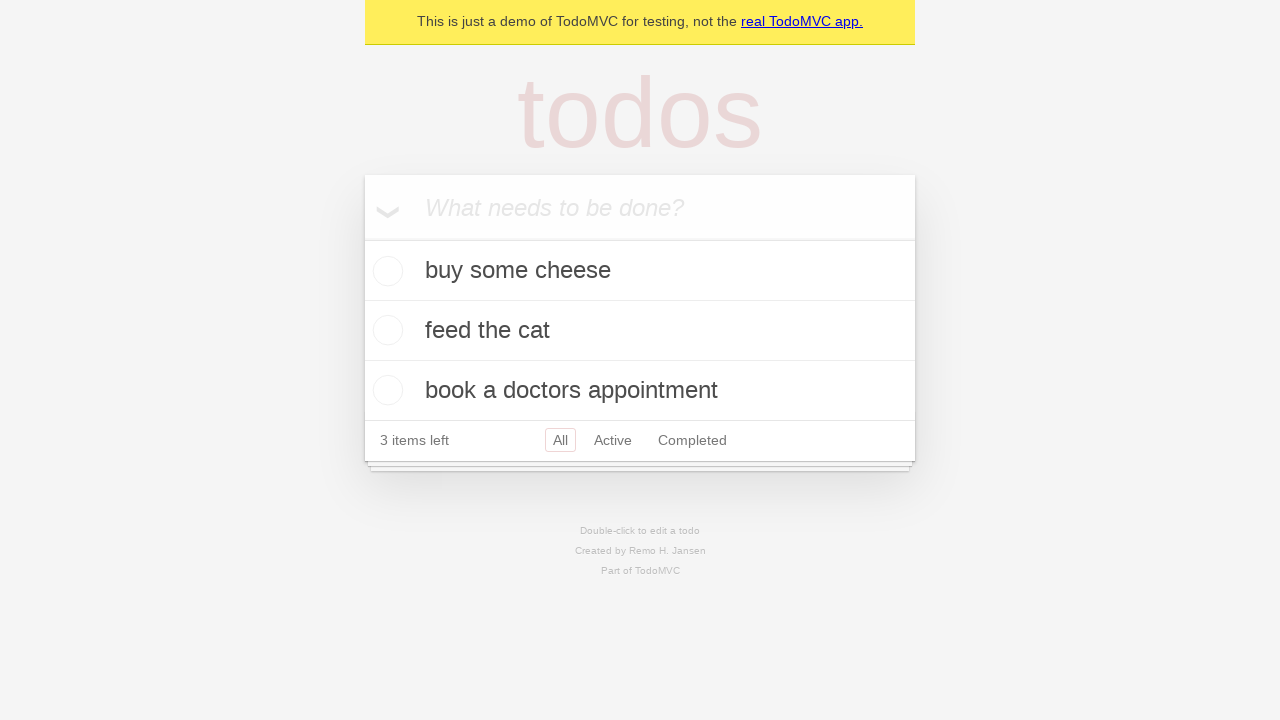

Checked 'Mark all as complete' checkbox to complete all todos at (362, 238) on internal:label="Mark all as complete"i
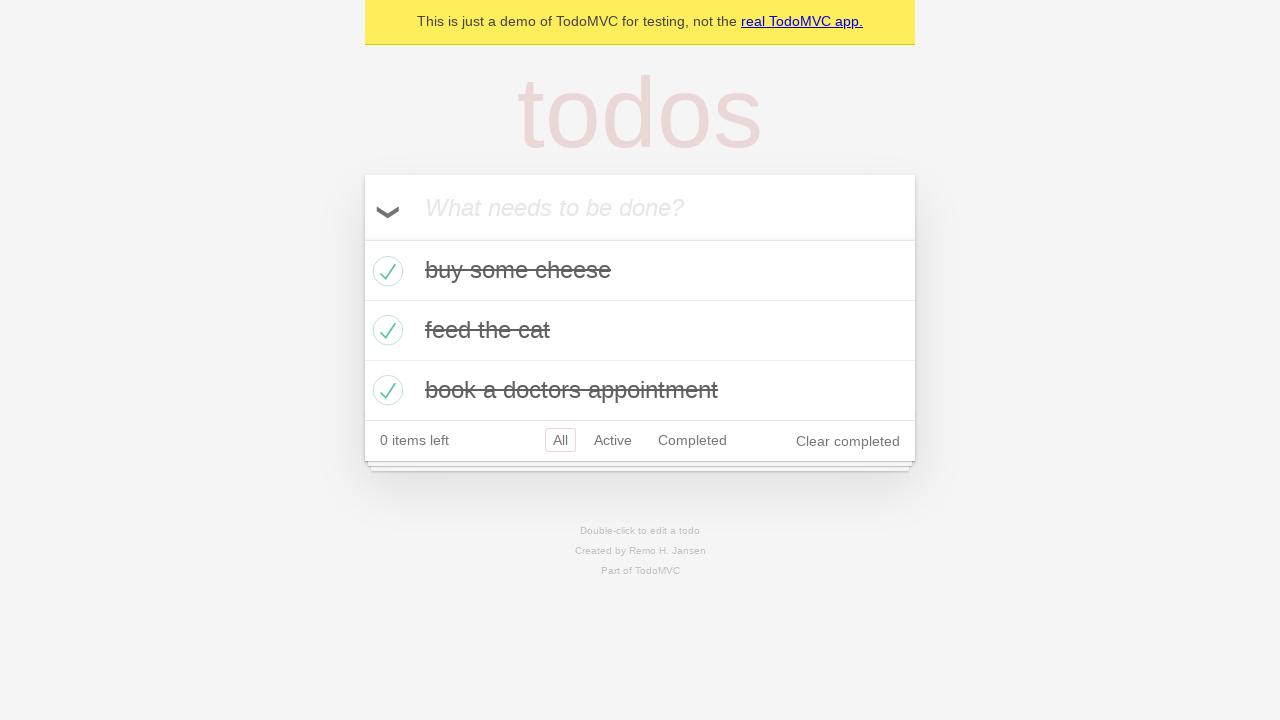

Waited for todos to be marked as completed
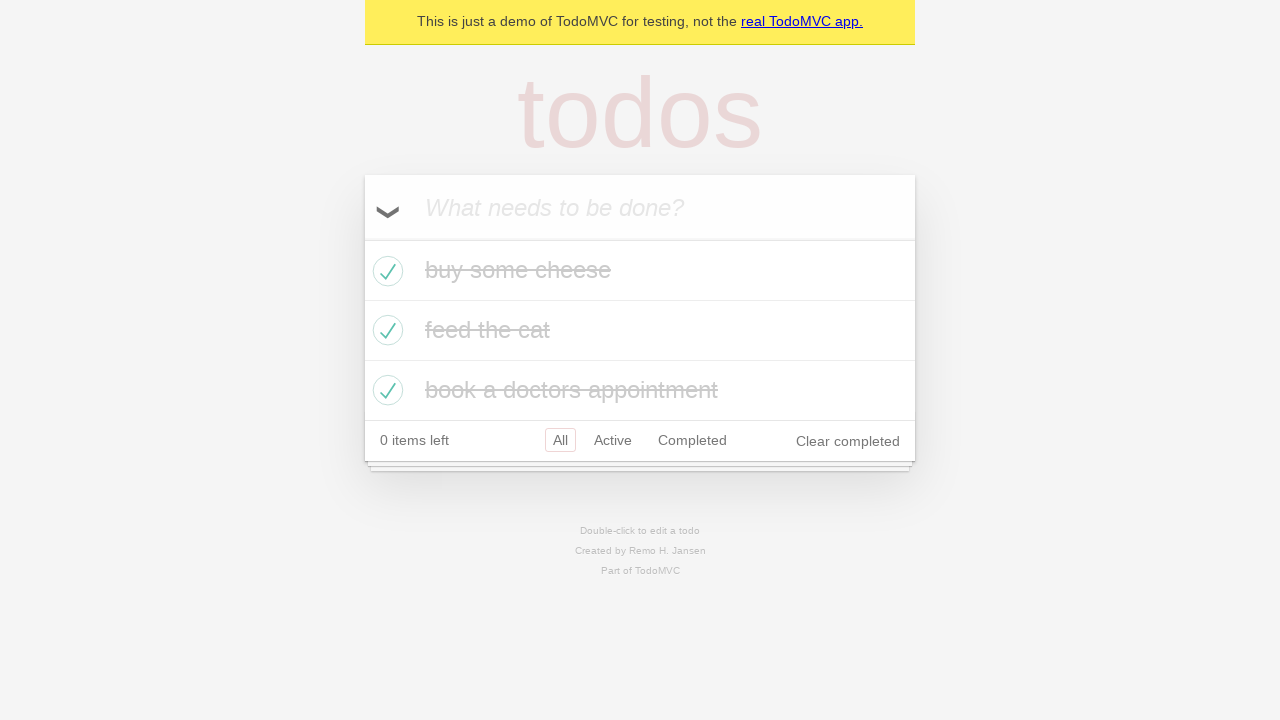

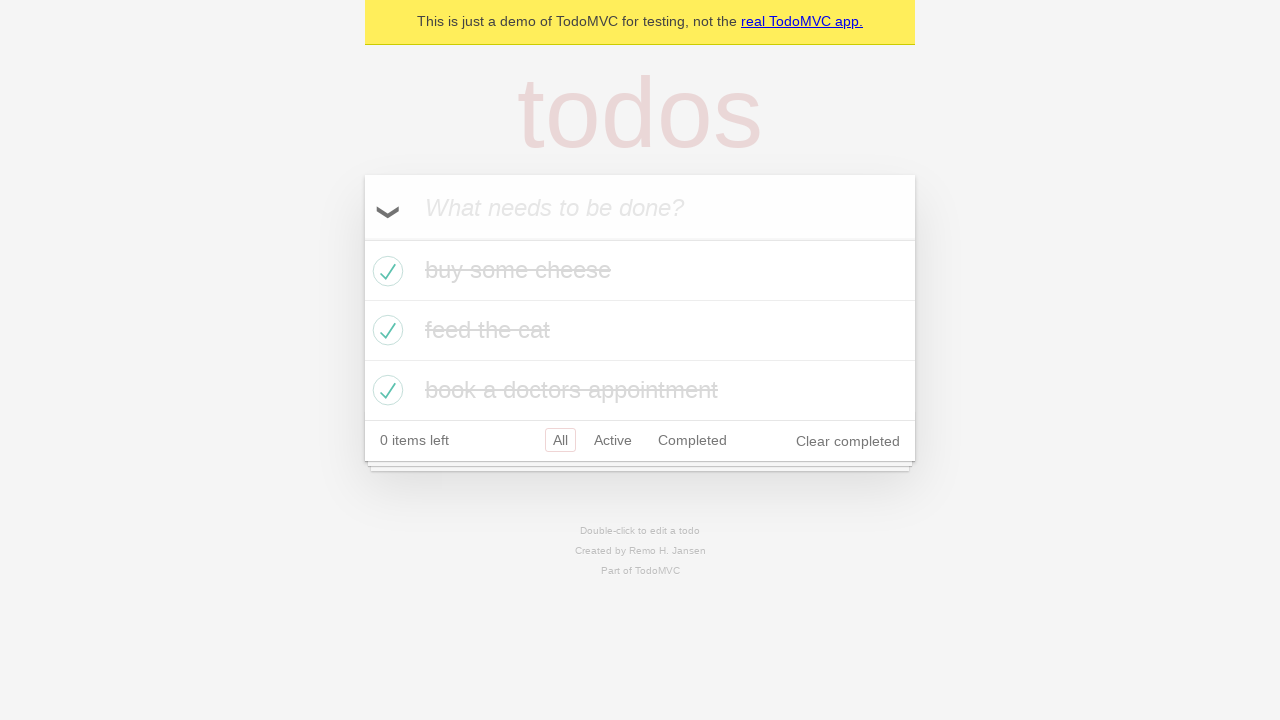